Tests the voice search button by clicking it and verifying the voice search interface appears.

Starting URL: https://www.youtube.com

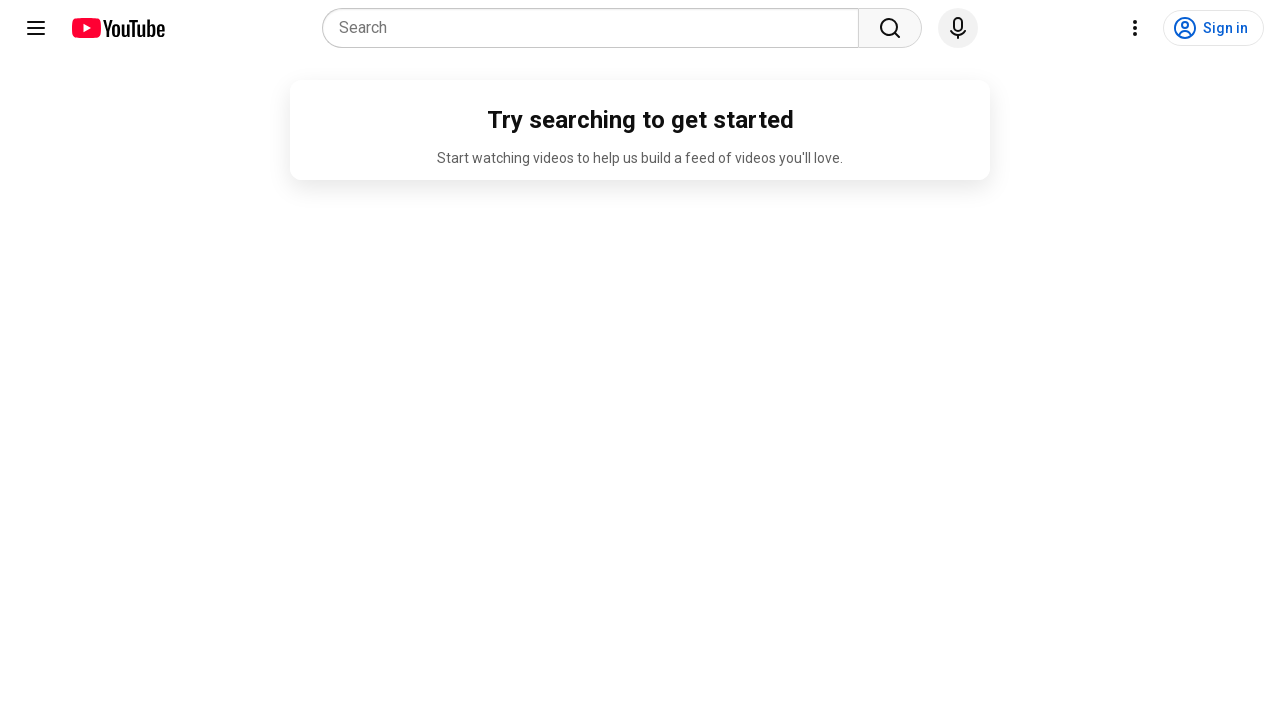

Voice search button became visible
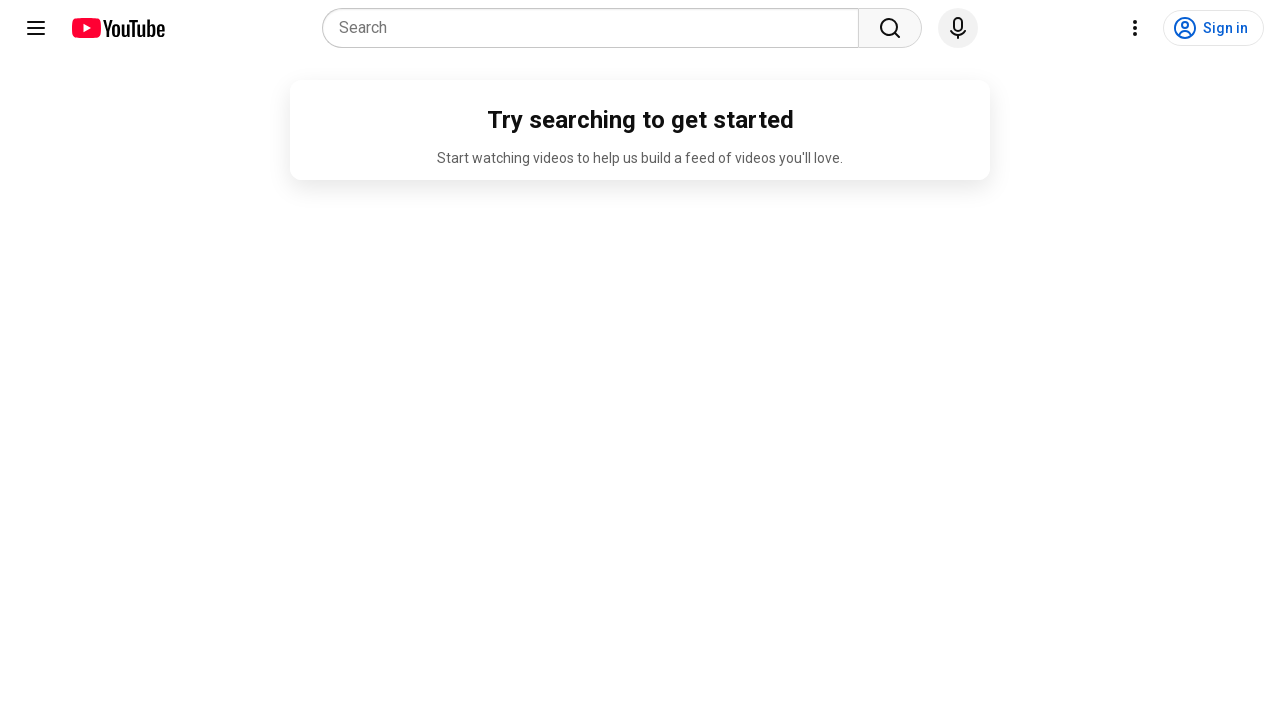

Clicked the voice search button at (958, 28) on div#voice-search-button
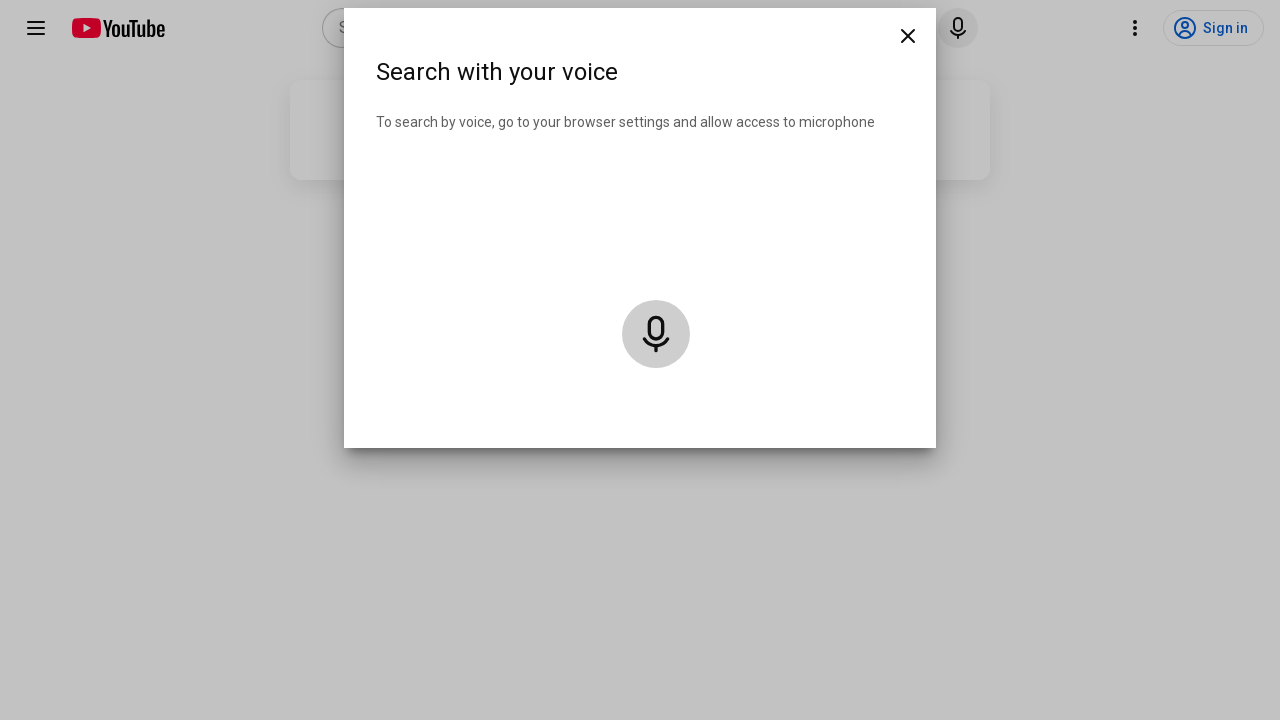

Waited 1000ms for voice search dialog to appear
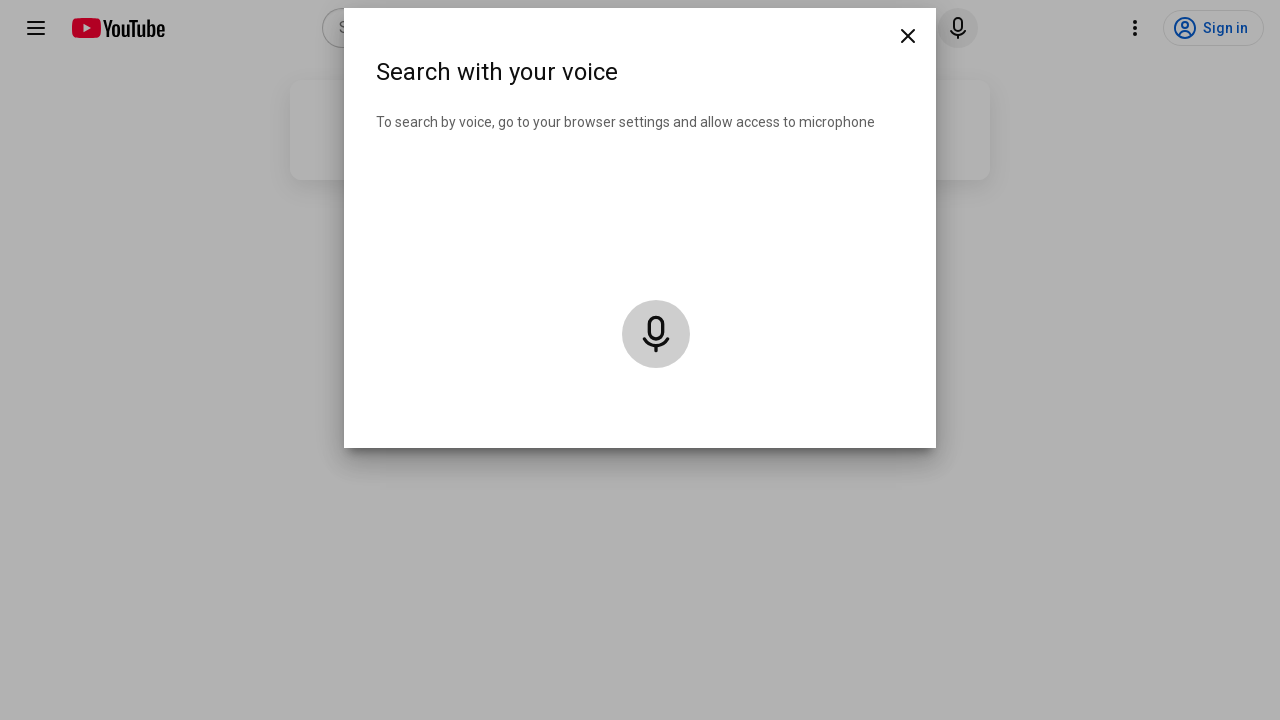

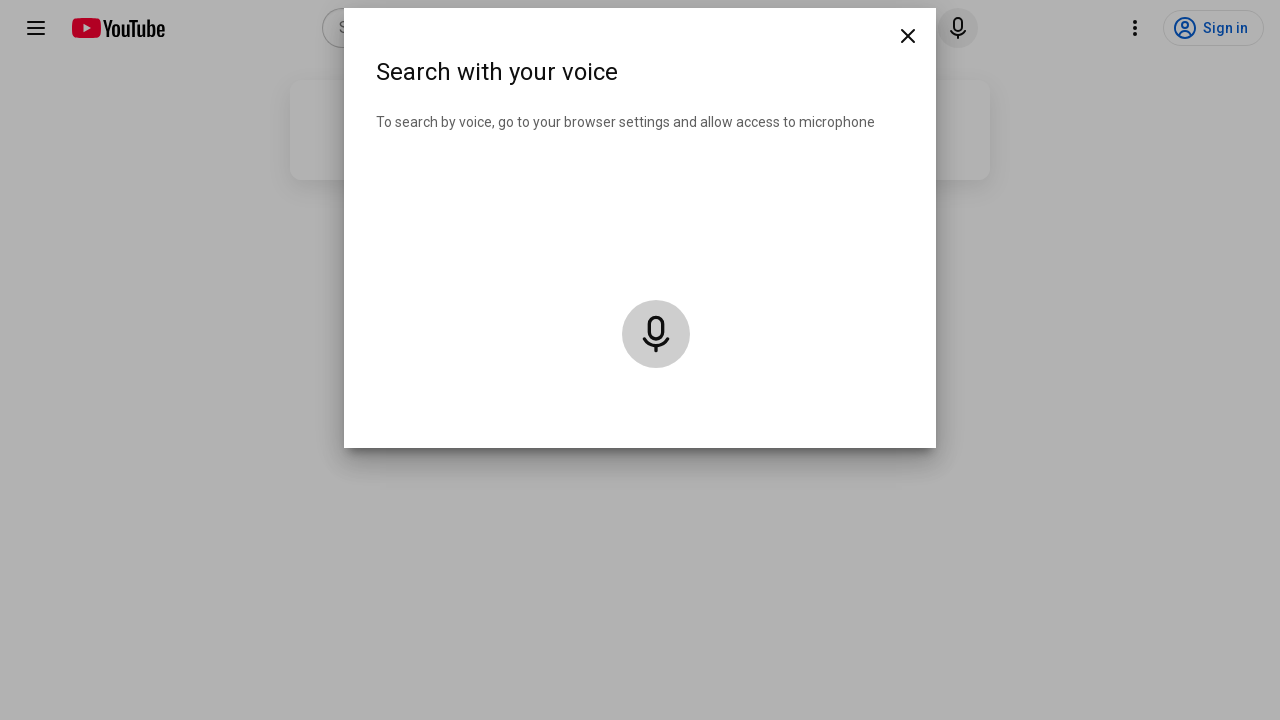